Tests the Windows/Tabbed functionality on a demo automation testing site by clicking a button that opens a new tab or window

Starting URL: http://demo.automationtesting.in/Windows.html

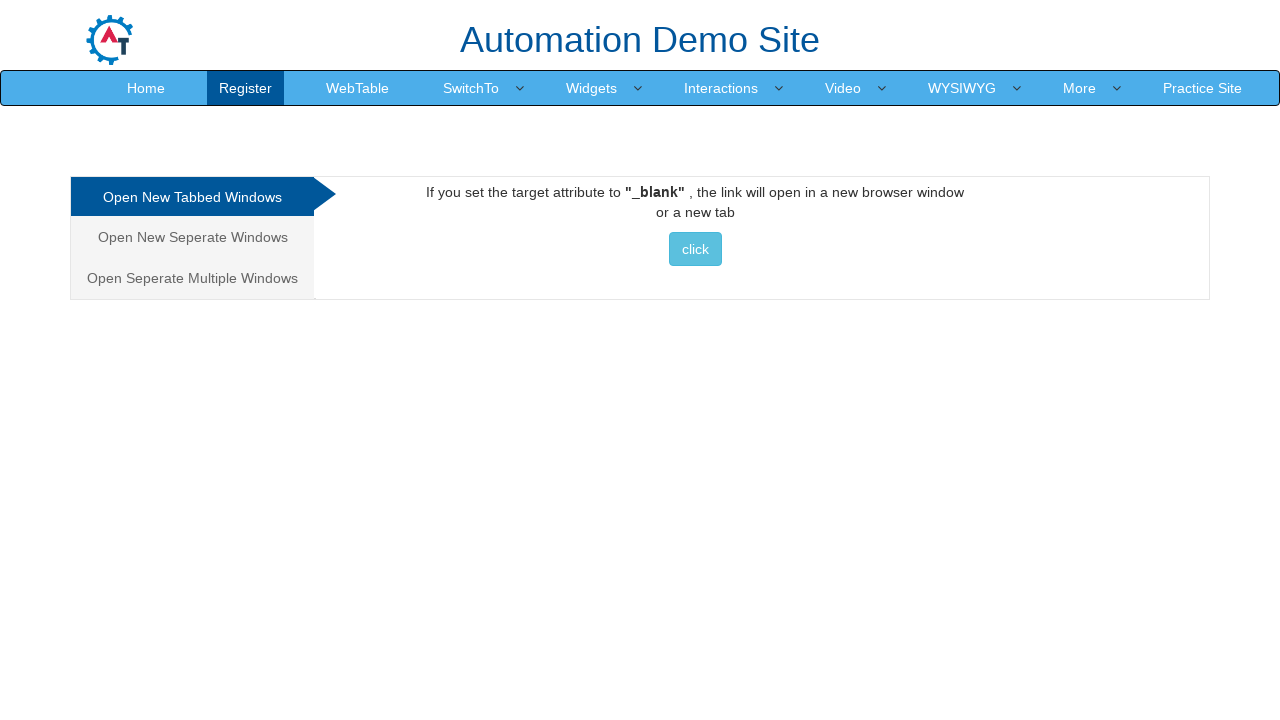

Clicked the tabbed window button to open a new tab at (695, 249) on xpath=//*[@id="Tabbed"]/a/button
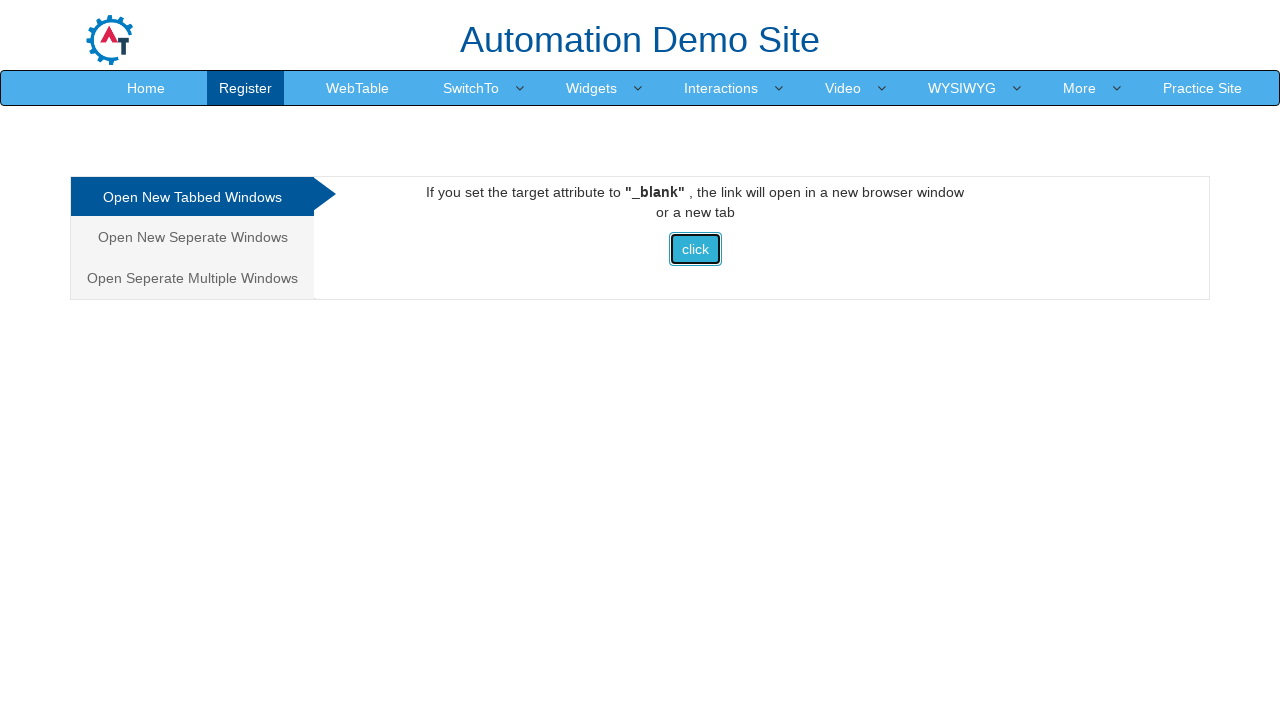

Waited for tabbed window action to complete
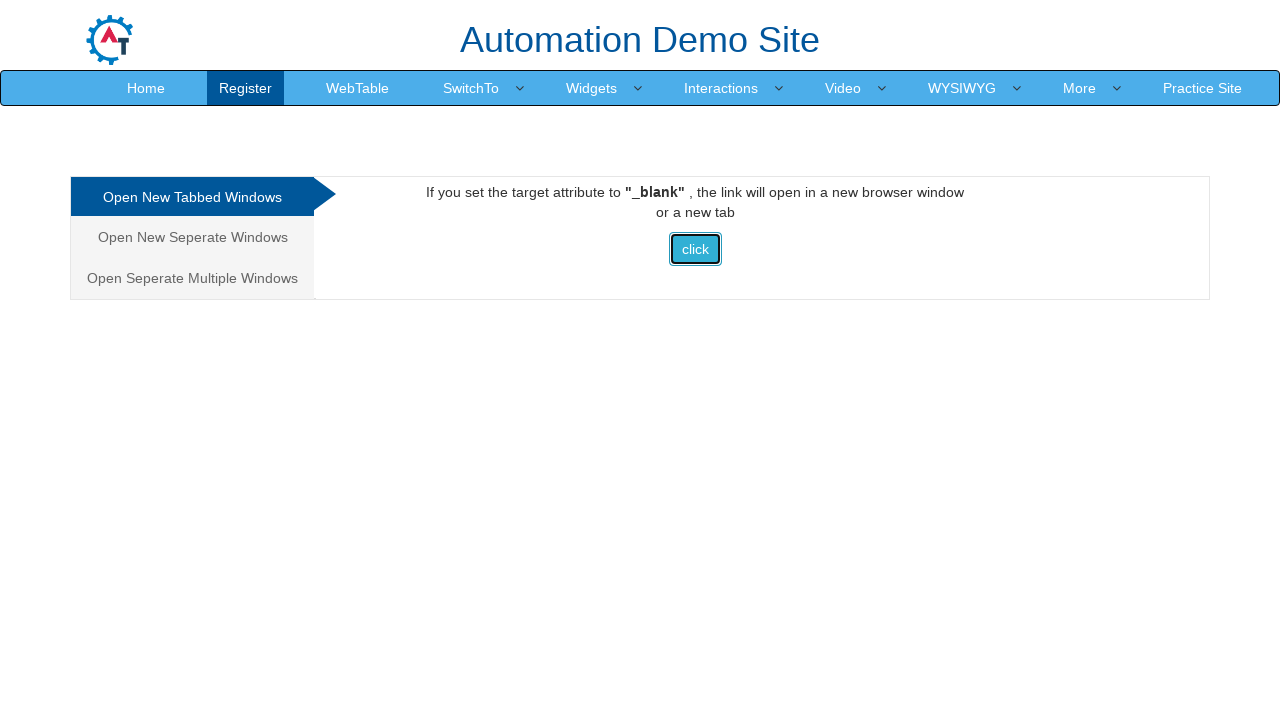

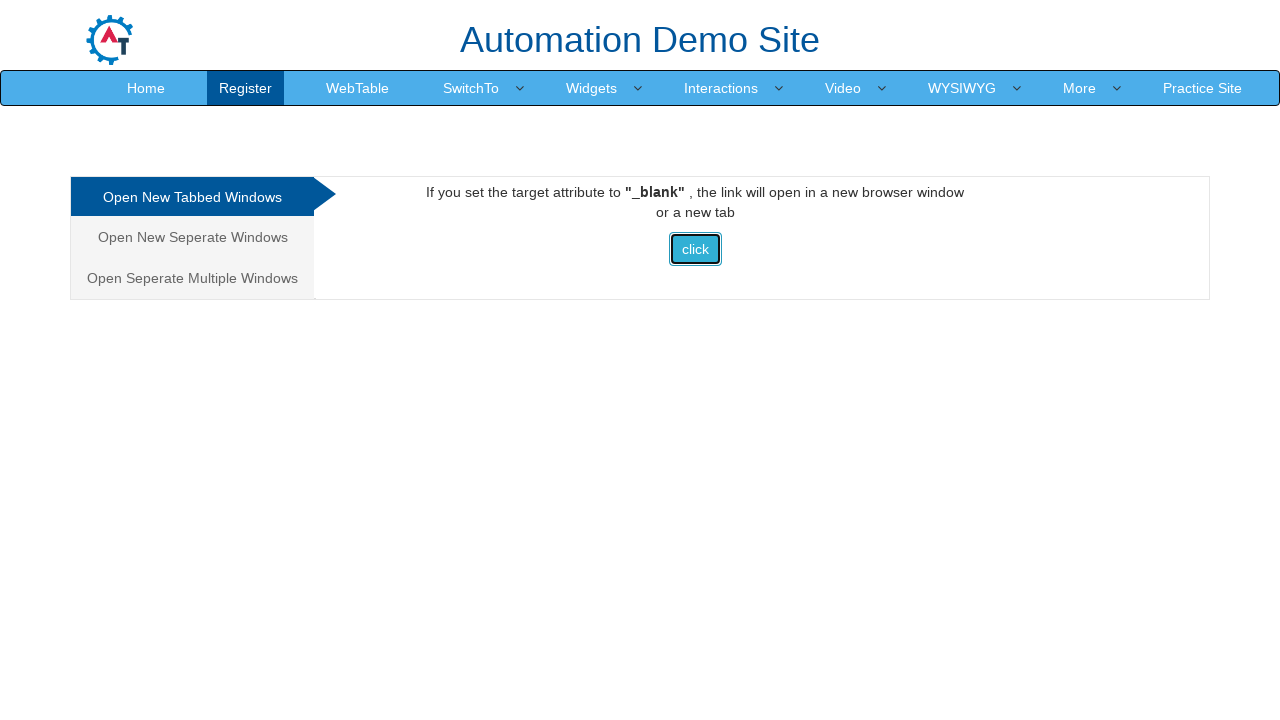